Navigates to VWO app page and clicks on the "Start a free trial" link to access the free trial signup page

Starting URL: https://app.vwo.com

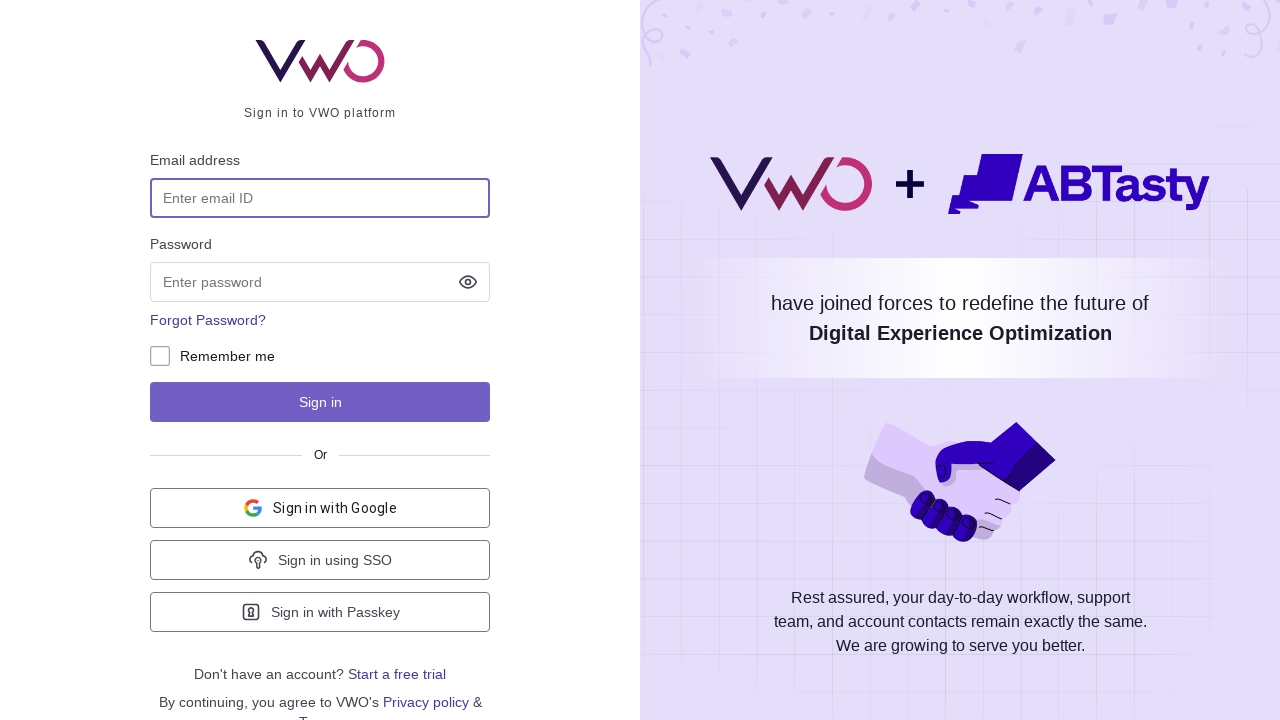

Navigated to VWO app page at https://app.vwo.com
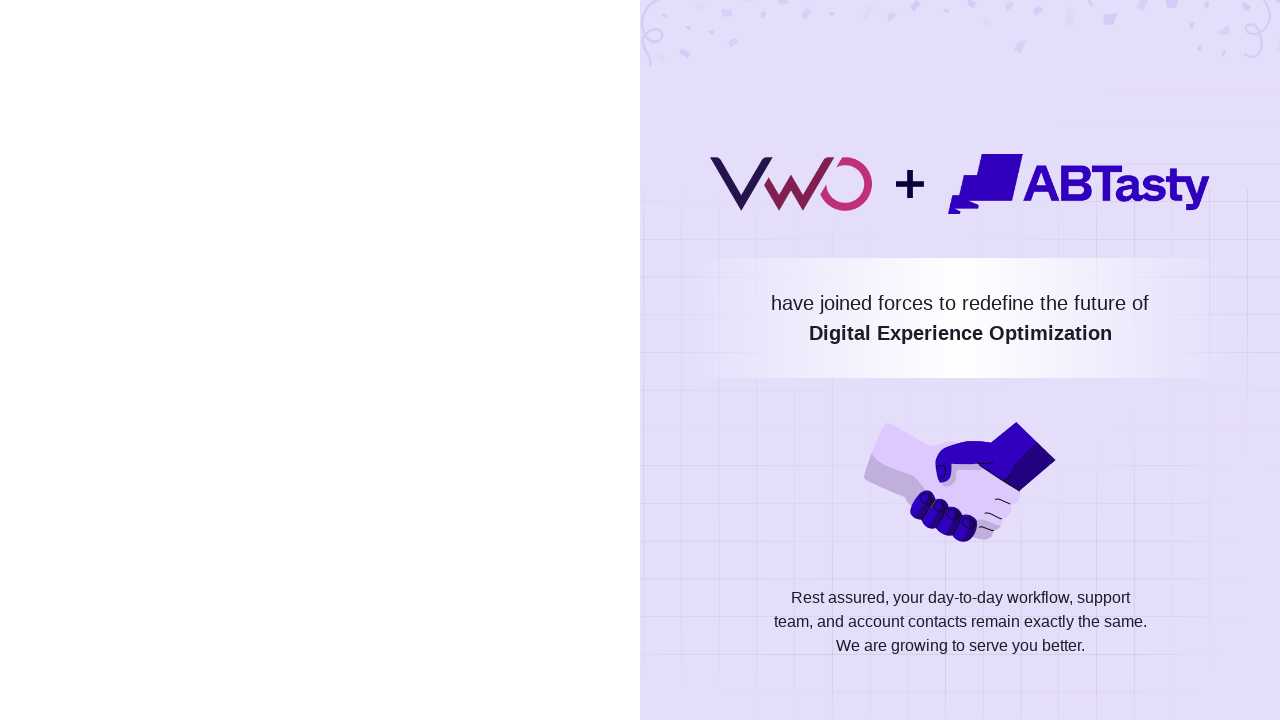

Clicked on the 'Start a free trial' link at (397, 674) on a:has-text('free trial')
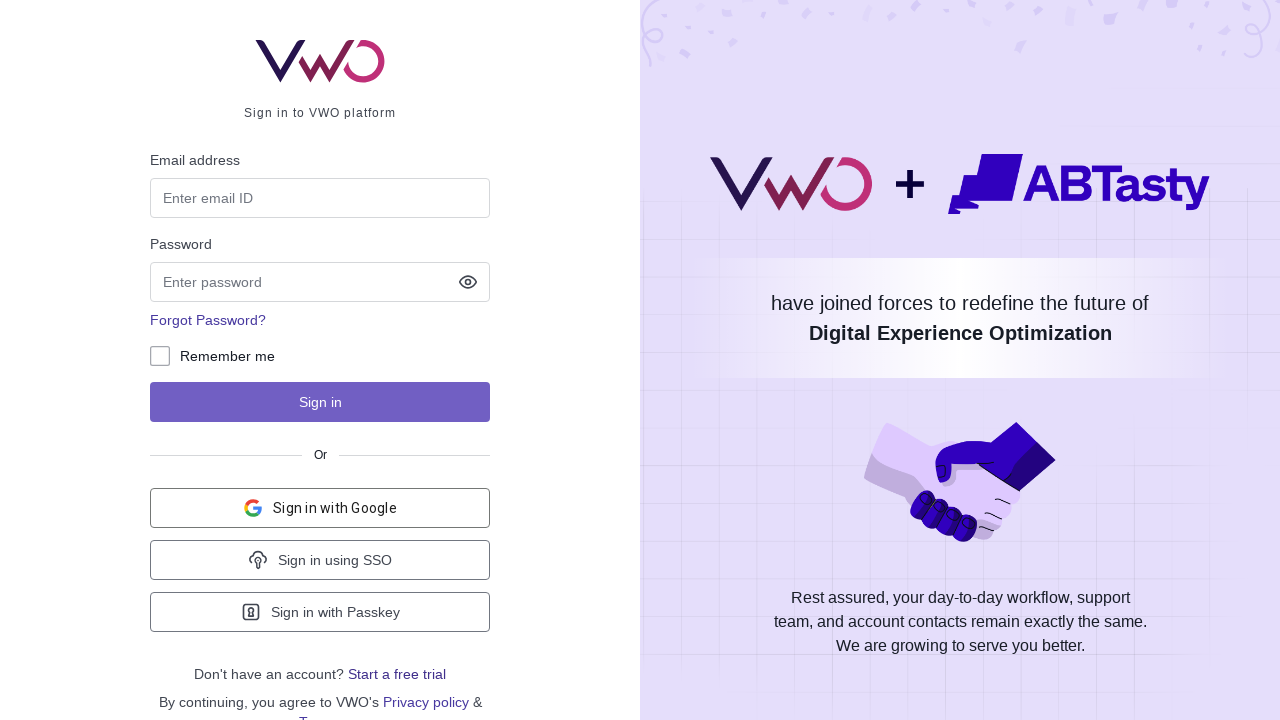

Free trial signup page loaded successfully
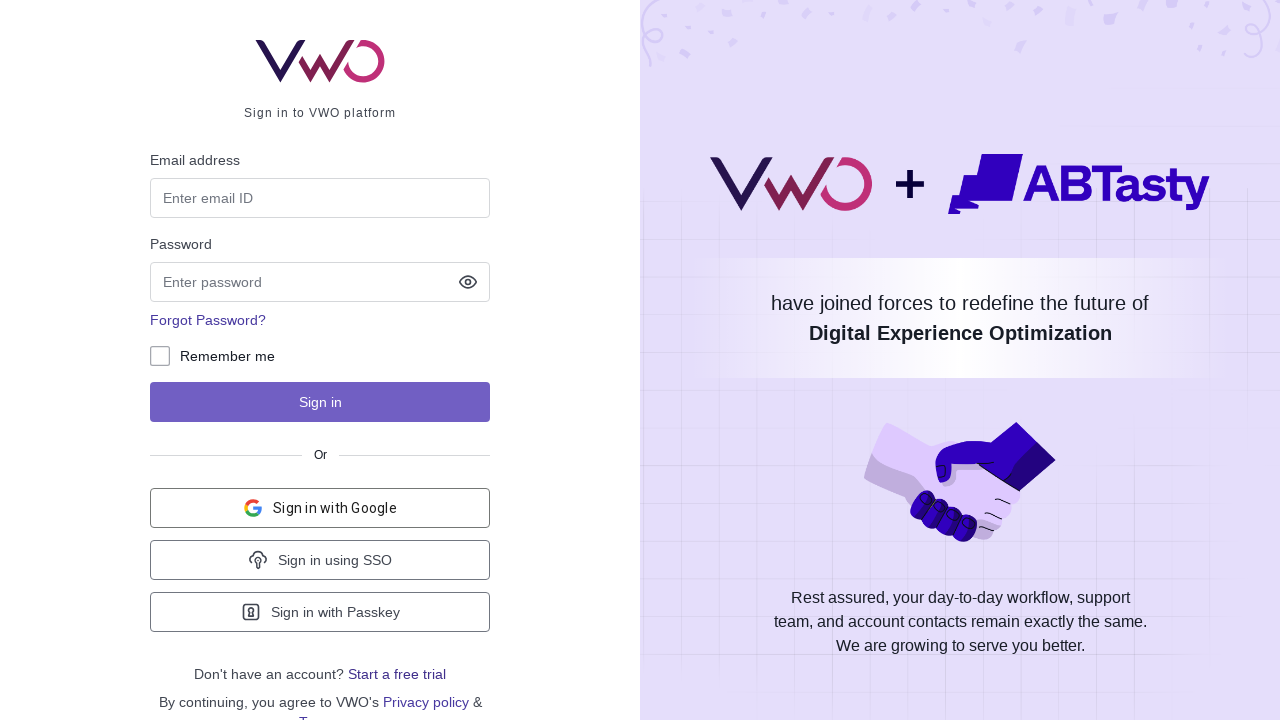

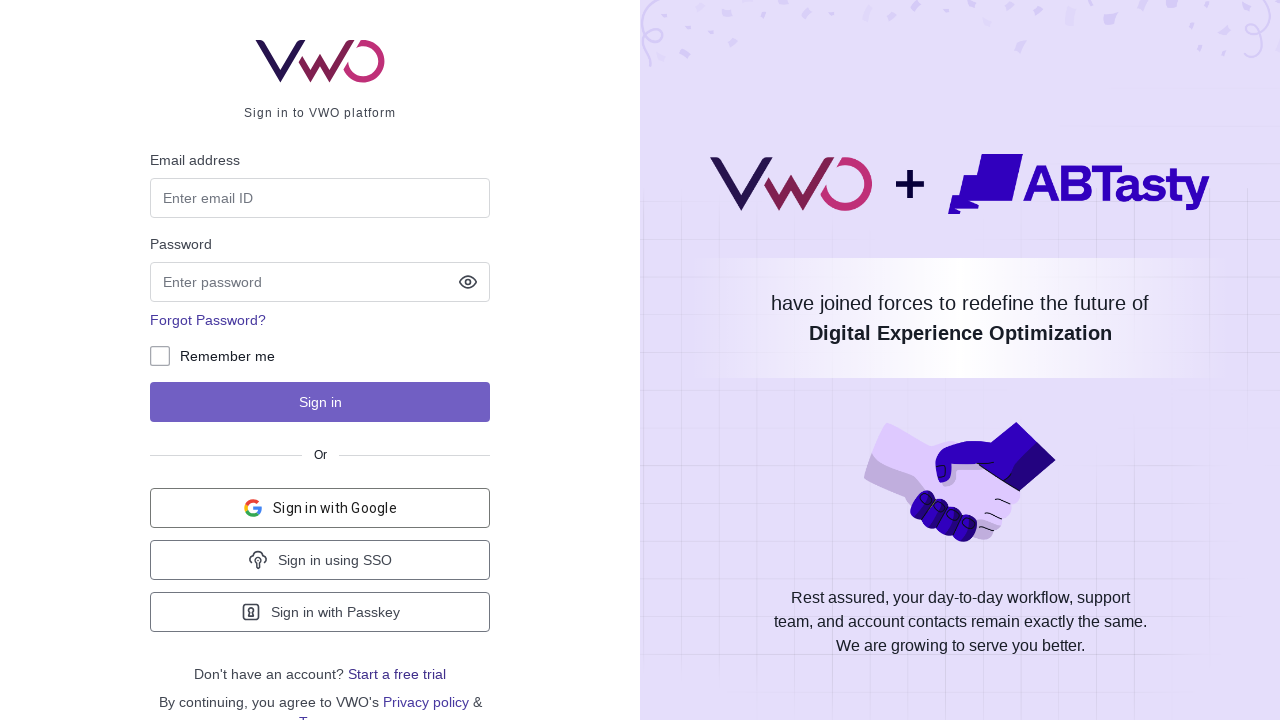